Tests nested iframe handling by navigating to an iframe within an iframe tab, switching through frame contexts, and entering text in an input field inside the inner iframe

Starting URL: https://demo.automationtesting.in/Frames.html

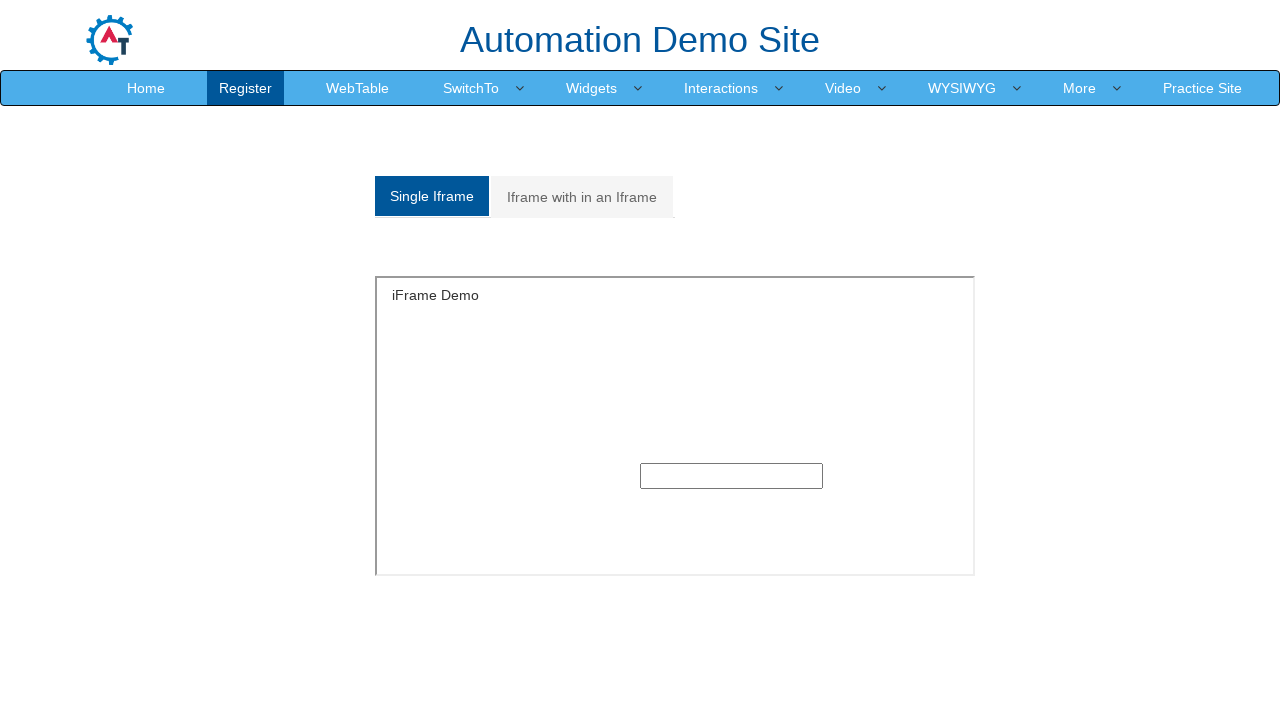

Clicked on 'Iframe with in an Iframe' tab at (582, 197) on a[data-toggle='tab']:has-text('Iframe with in an Iframe')
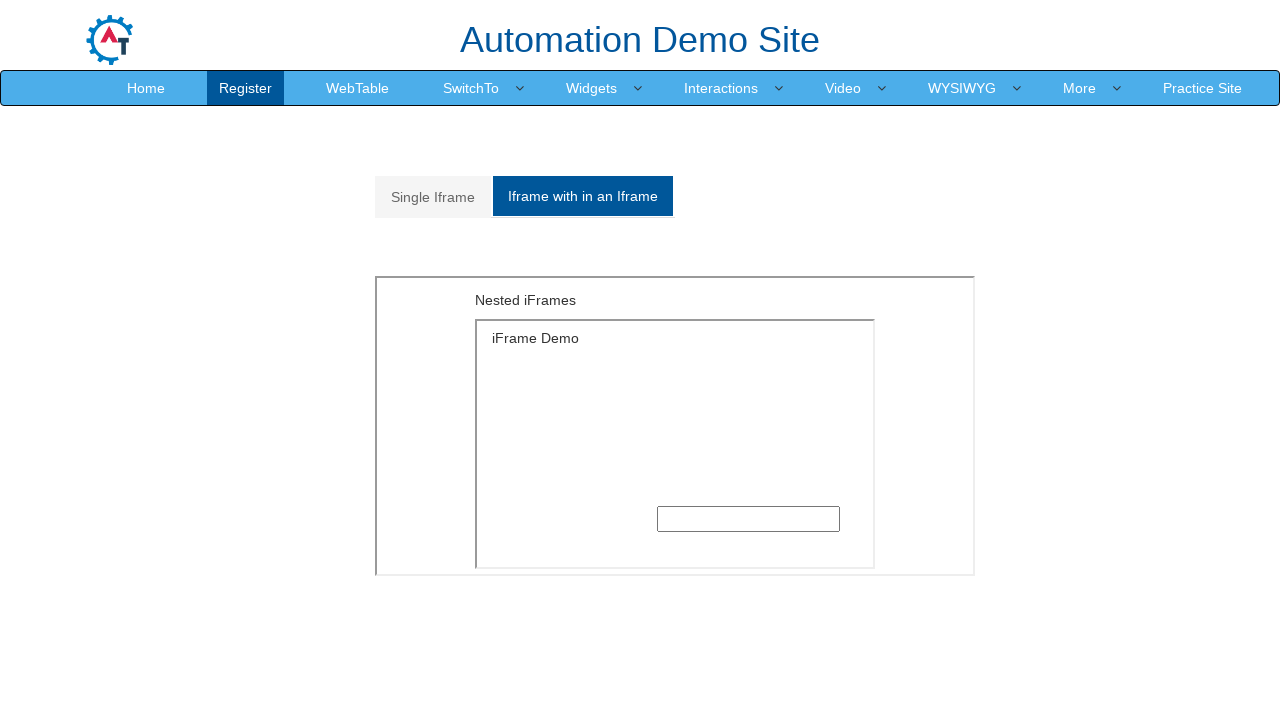

Waited for outer iframe to become visible
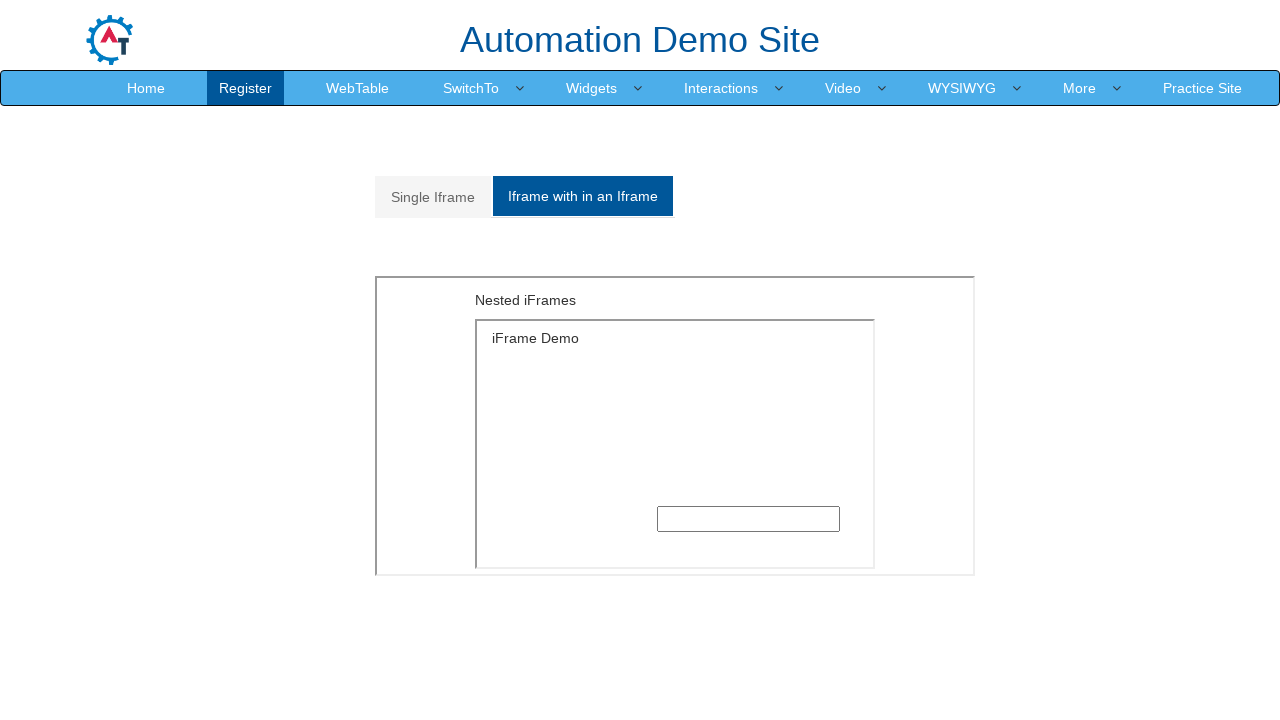

Located the outer iframe
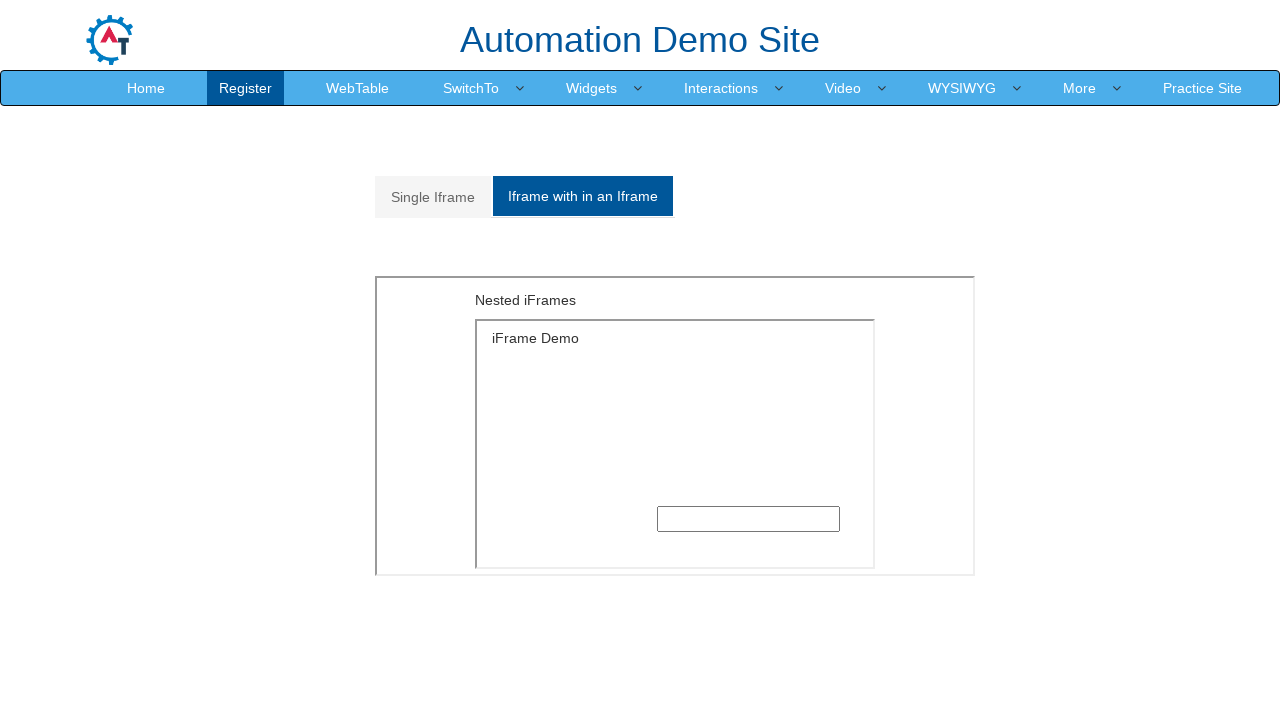

Located the inner iframe nested within the outer iframe
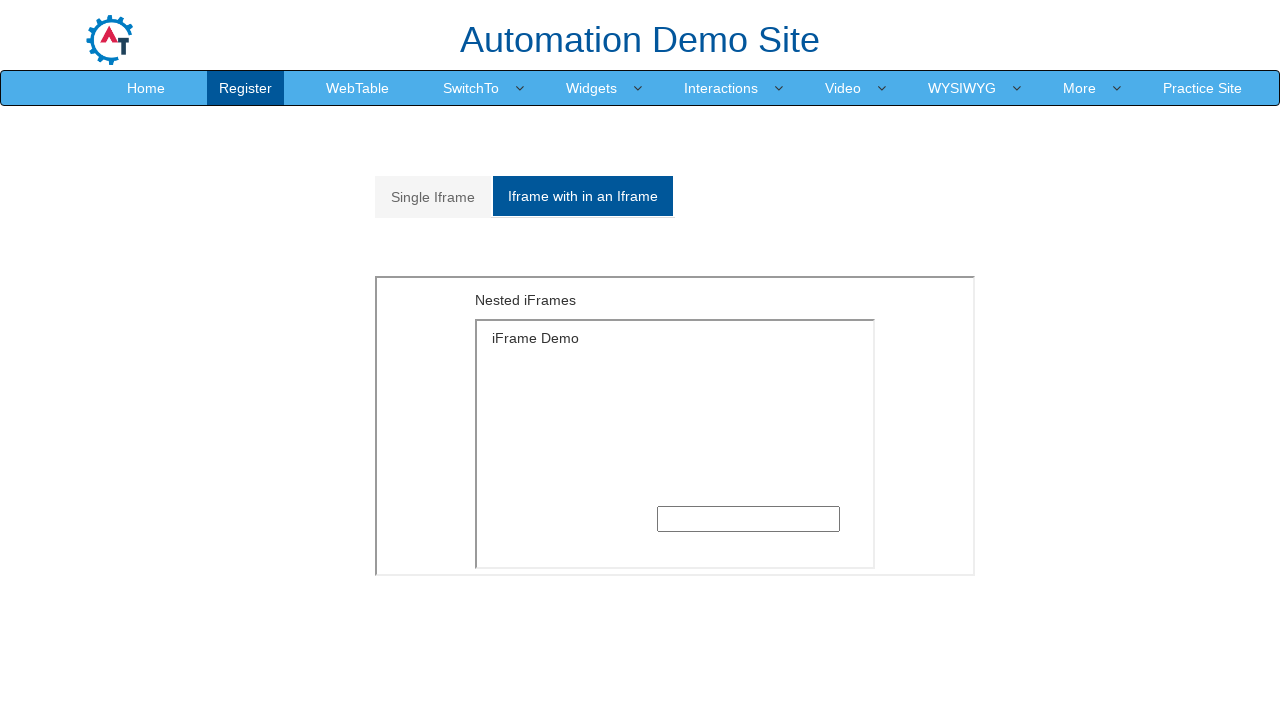

Filled text input field in inner iframe with 'Welcome' on xpath=//div[@id='Multiple']//iframe >> internal:control=enter-frame >> iframe >>
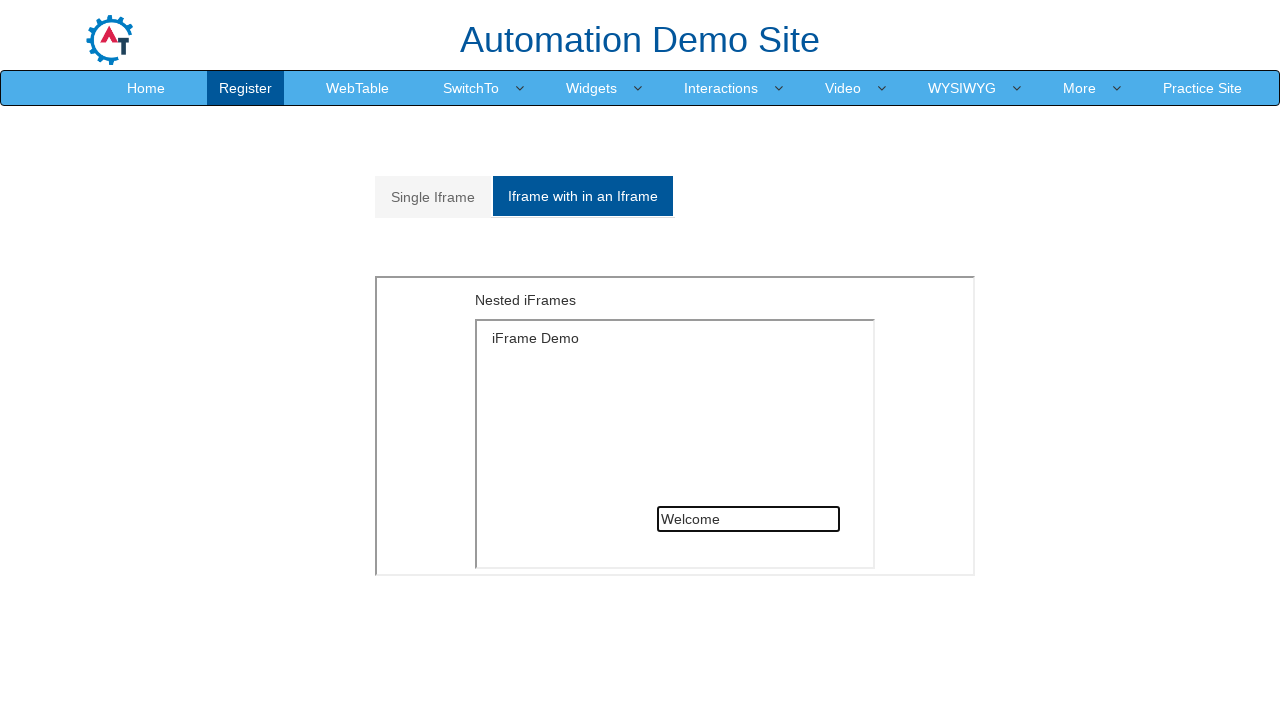

Clicked on the outer iframe element to return to main content level at (675, 426) on xpath=//div[@id='Multiple']//iframe
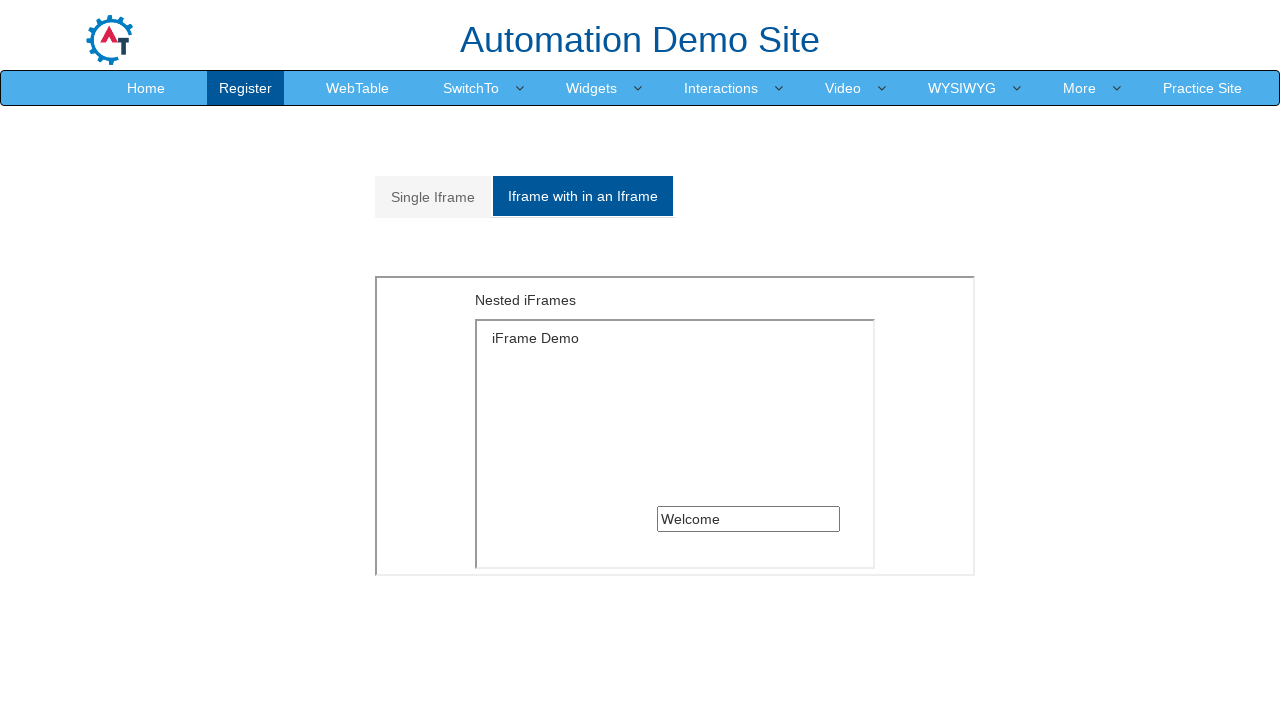

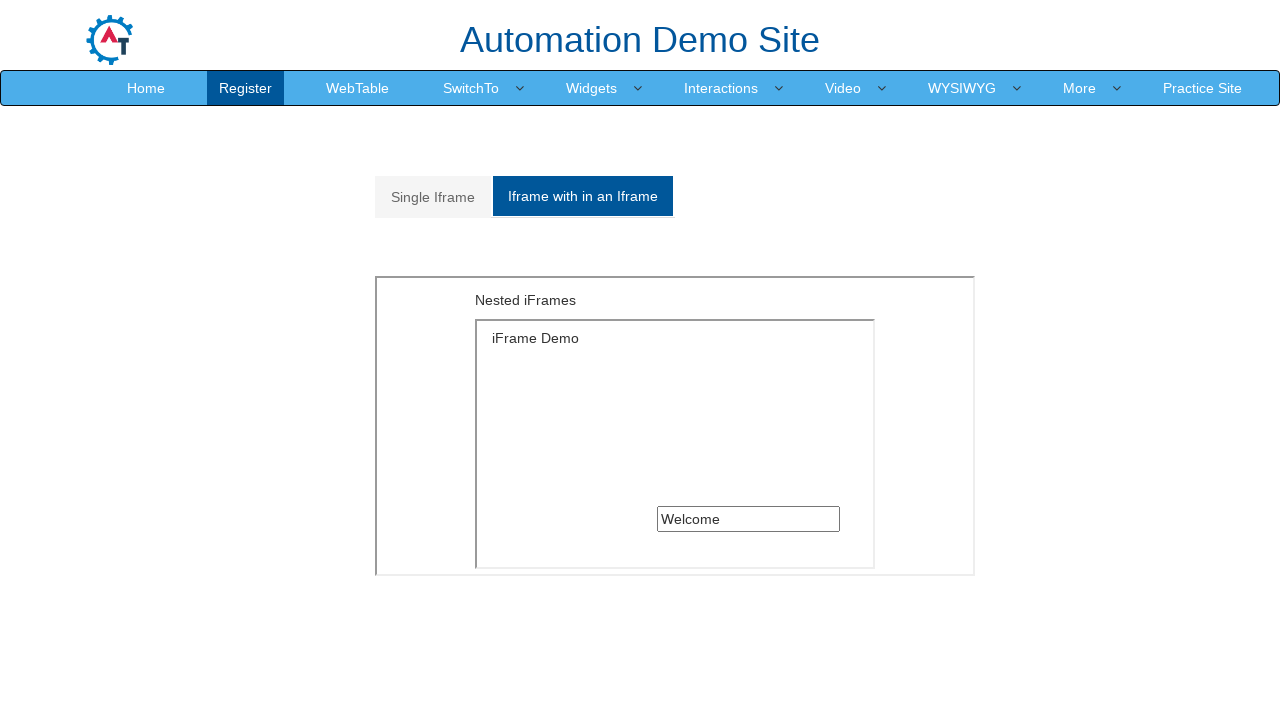